Tests age form validation by verifying error message is displayed and user is not navigated away

Starting URL: https://kristinek.github.io/site/examples/age

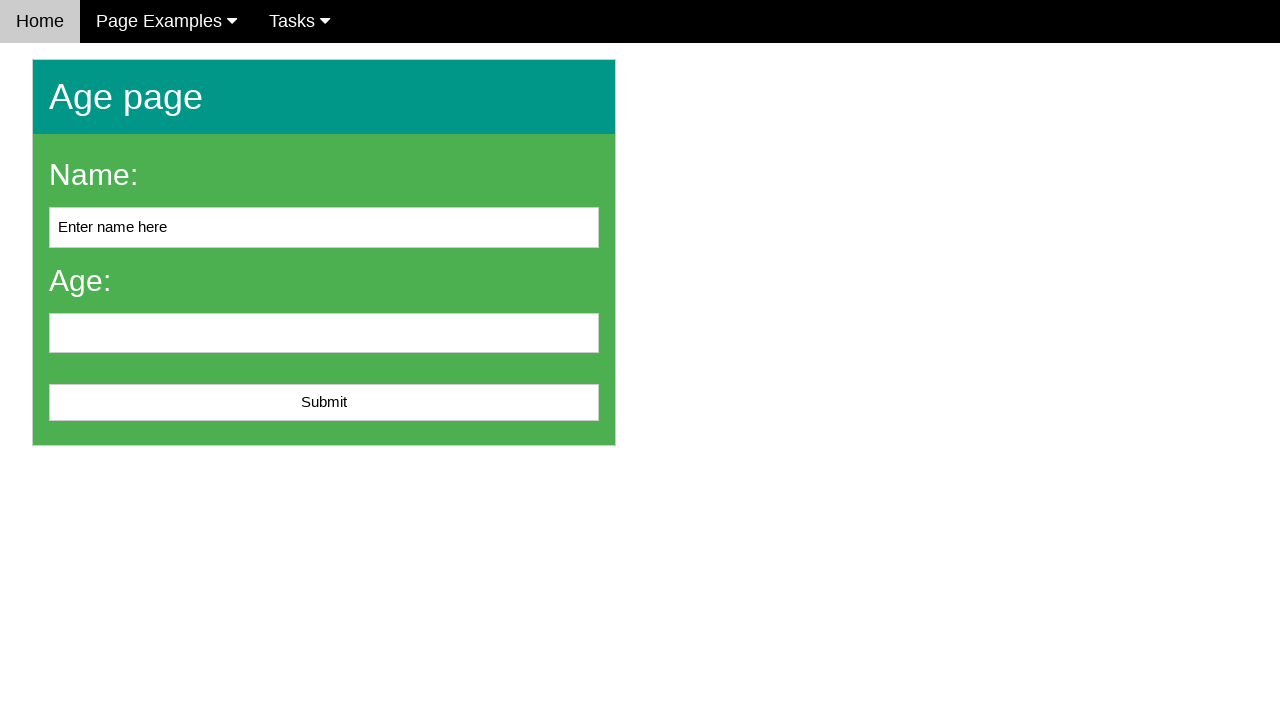

Cleared the name field on #name
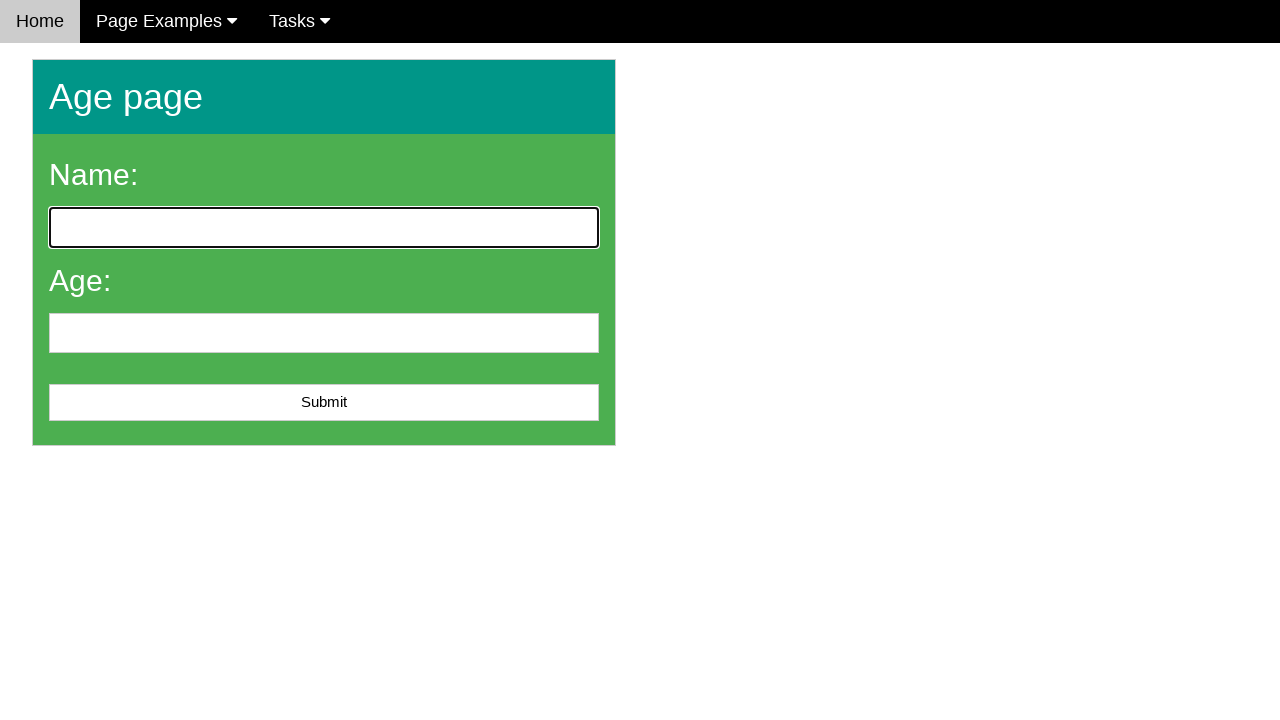

Clicked submit button with empty age field at (324, 403) on #submit
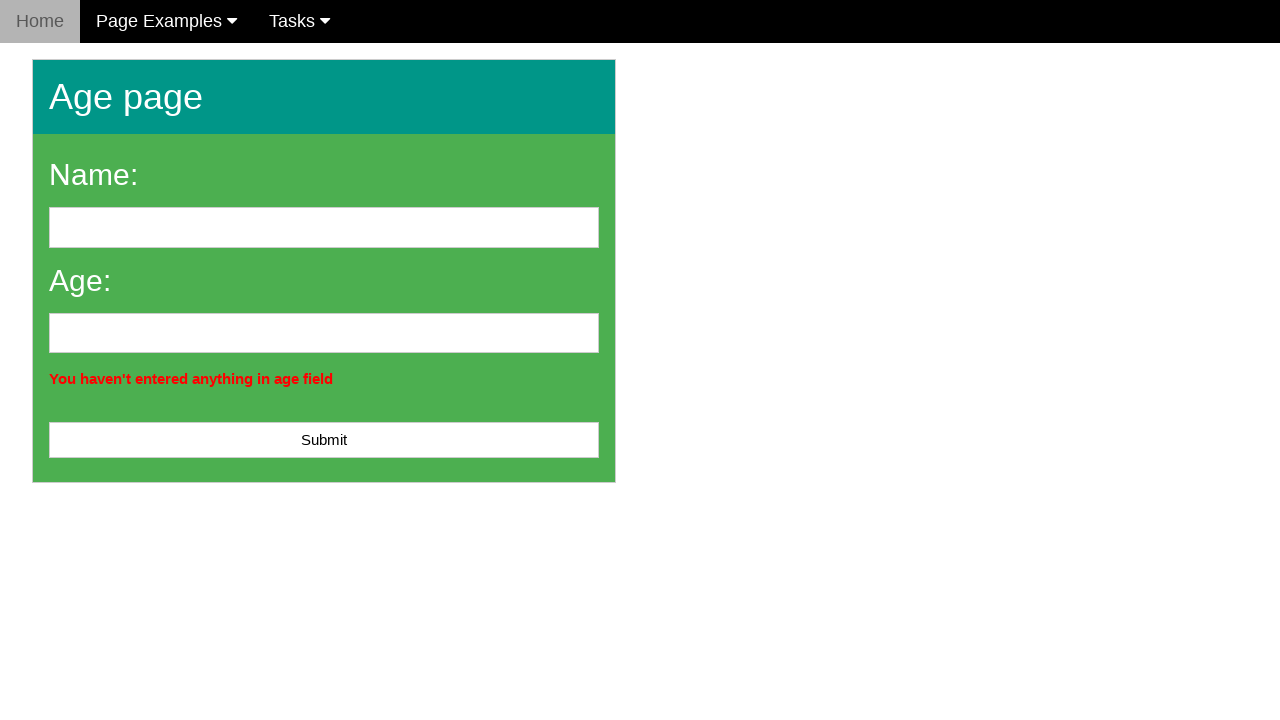

Age validation error message displayed
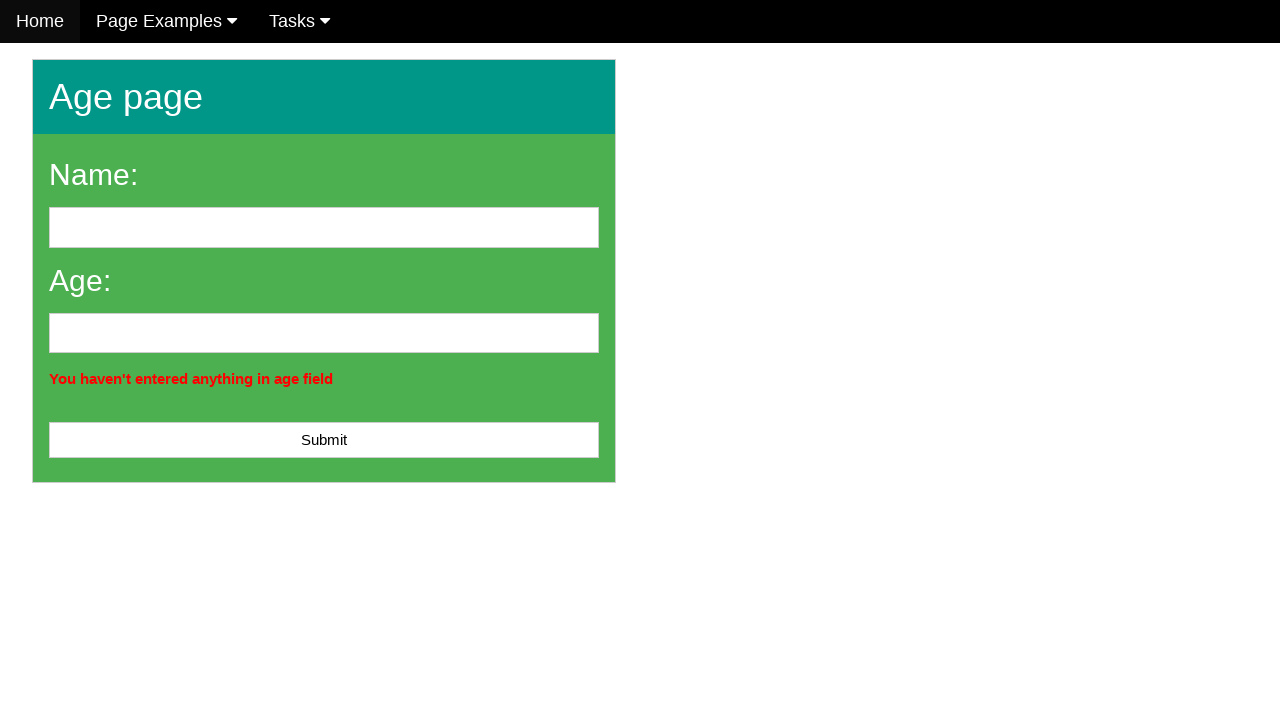

Verified user is still on age form page, not navigated to results
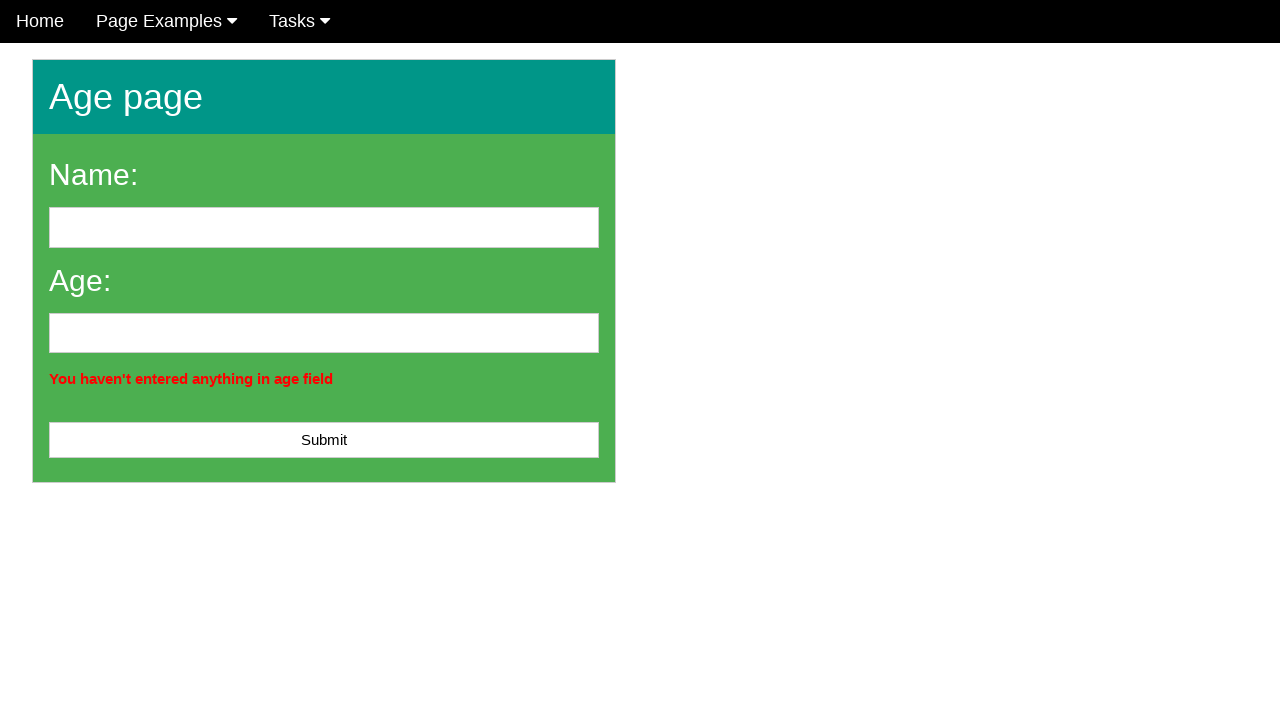

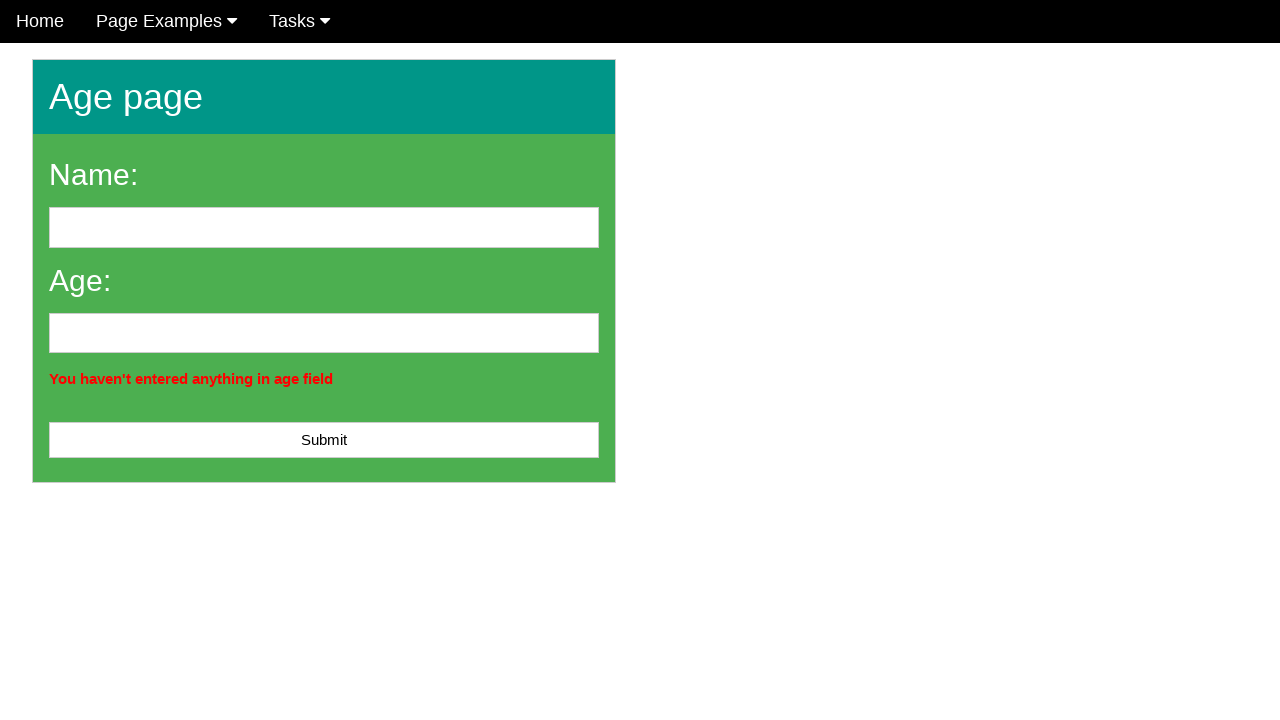